Navigates to the Alchemy Jobs website and clicks on the Jobs link to verify the page title

Starting URL: https://alchemy.hguy.co/jobs/

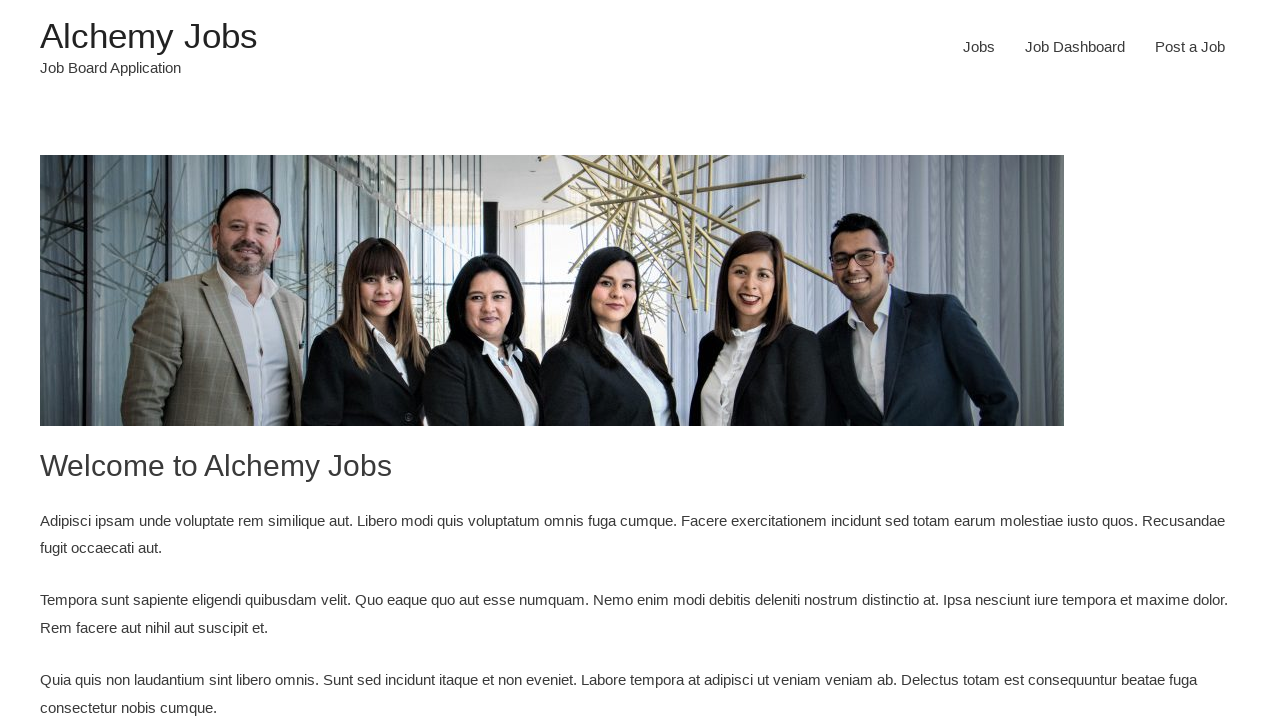

Navigated to Alchemy Jobs website
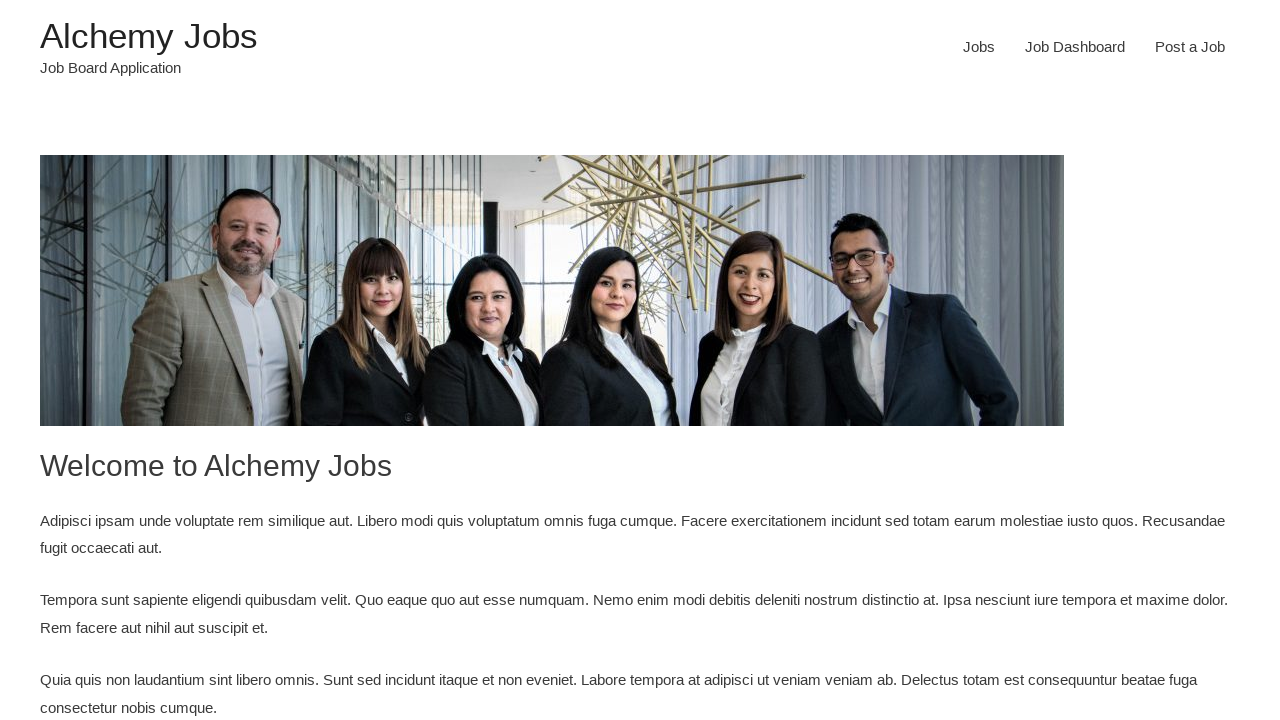

Clicked on the Jobs link at (979, 47) on xpath=//a[text()='Jobs']
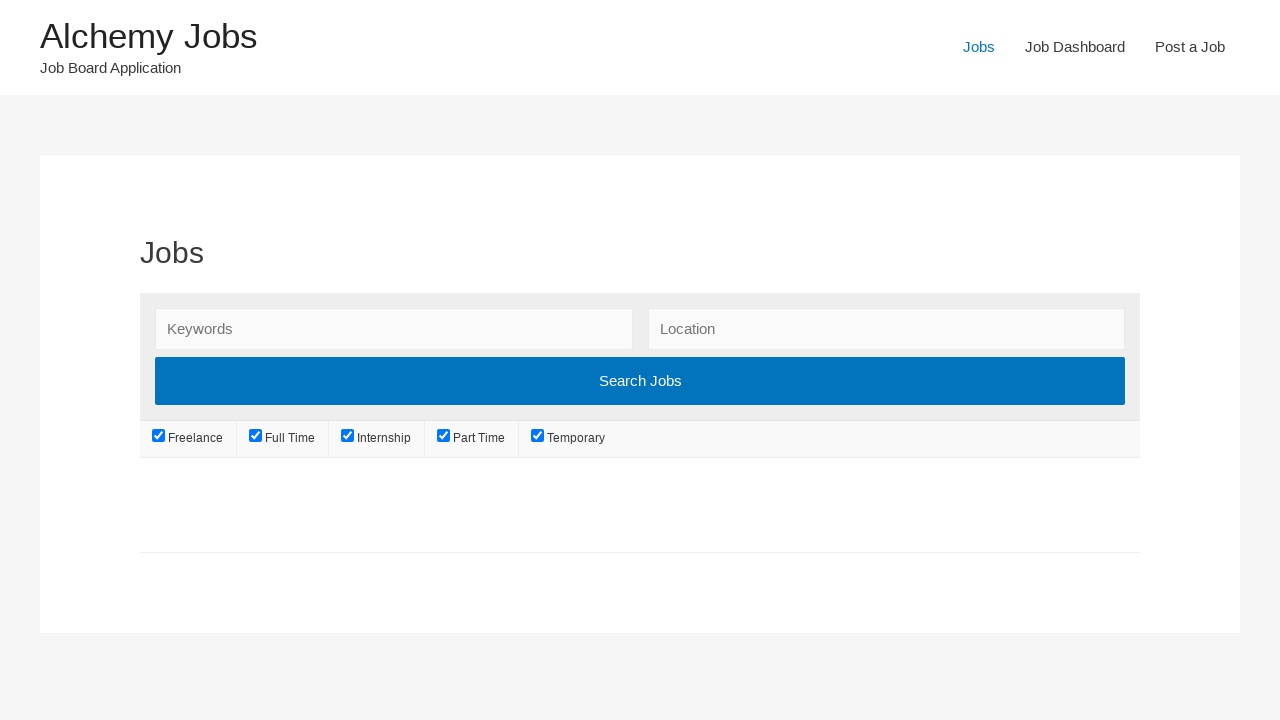

Jobs page DOM content loaded
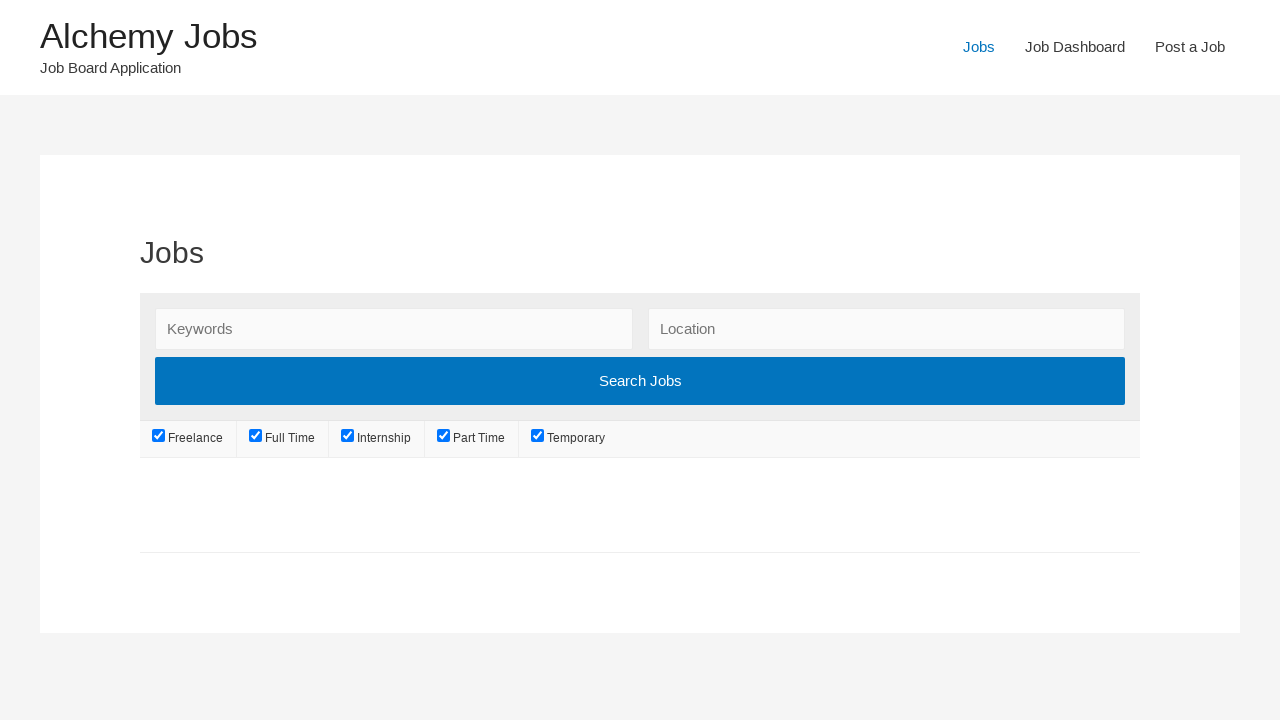

Verified page title is 'Jobs – Alchemy Jobs'
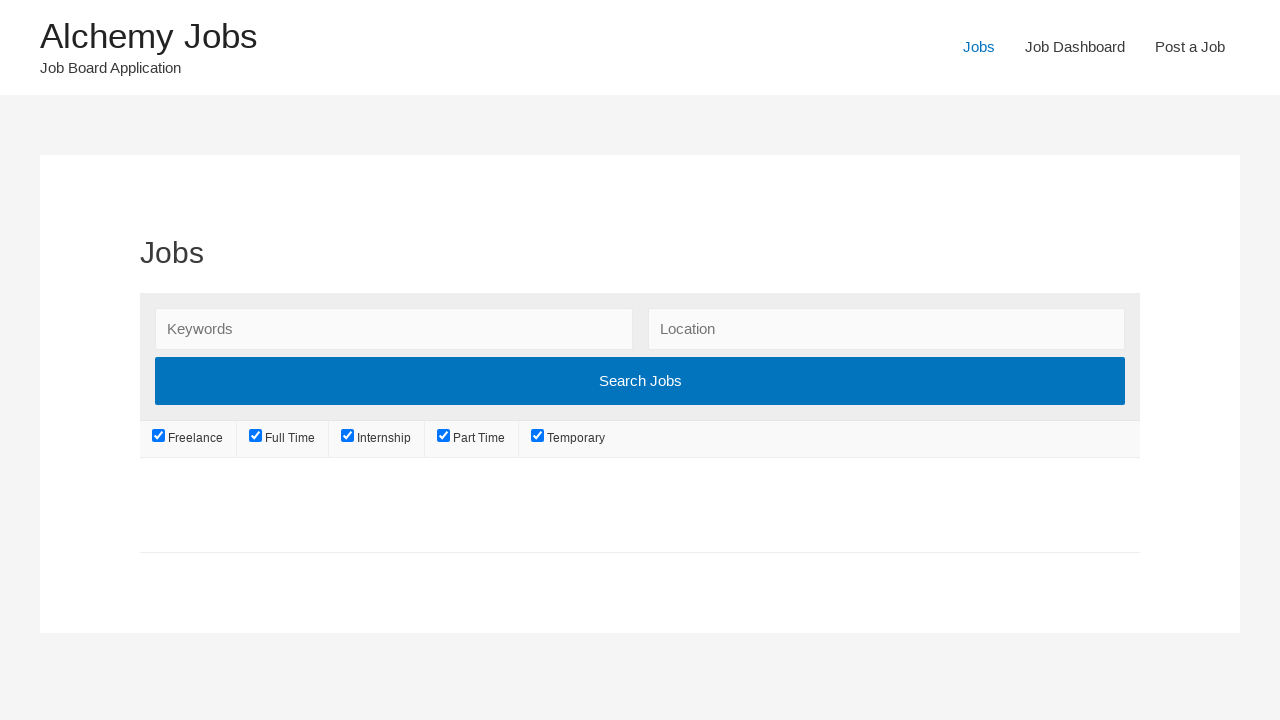

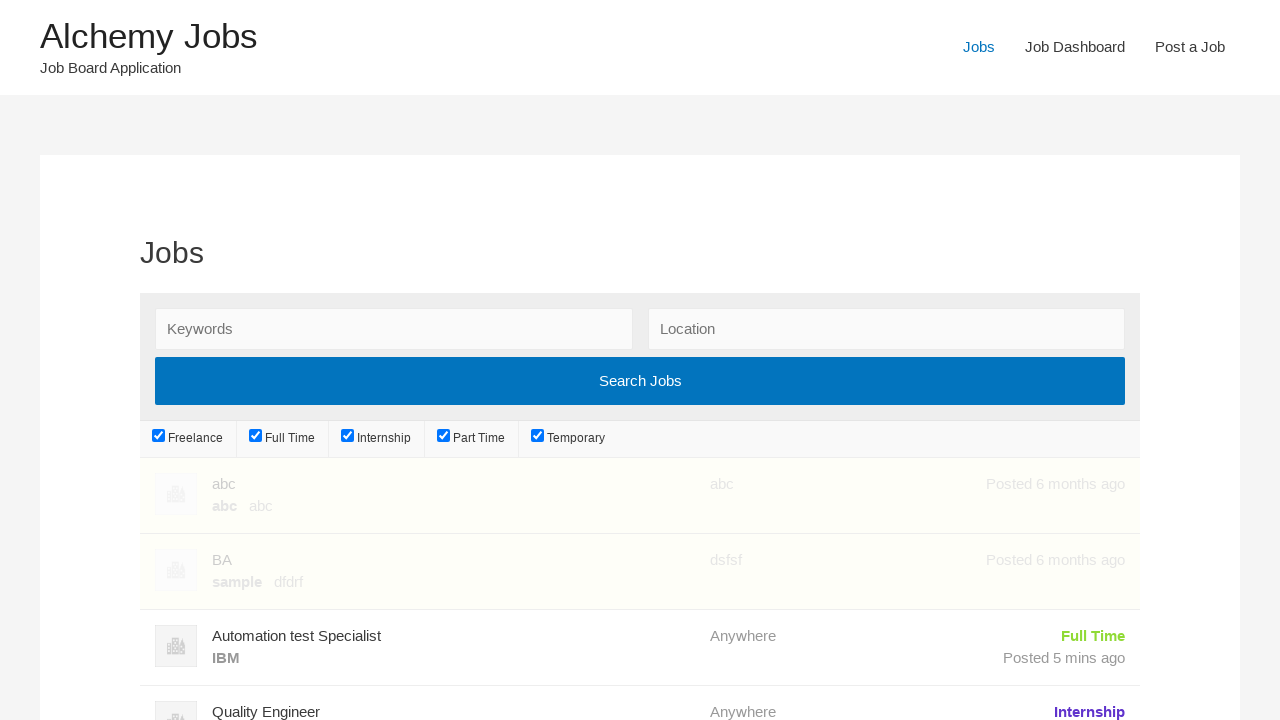